Tests radio button functionality by clicking on a specific radio button and verifying selection states

Starting URL: http://antoniotrindade.com.br/treinoautomacao/elementsweb.html

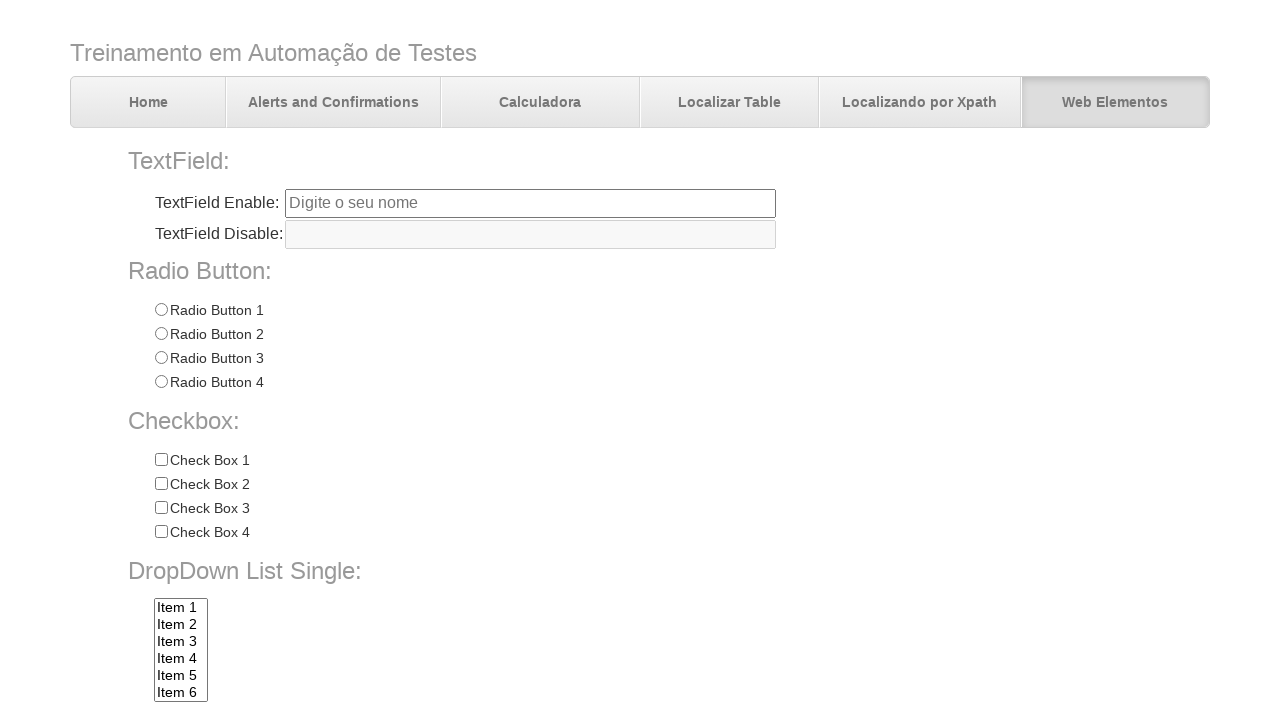

Located all radio buttons in radioGroup1
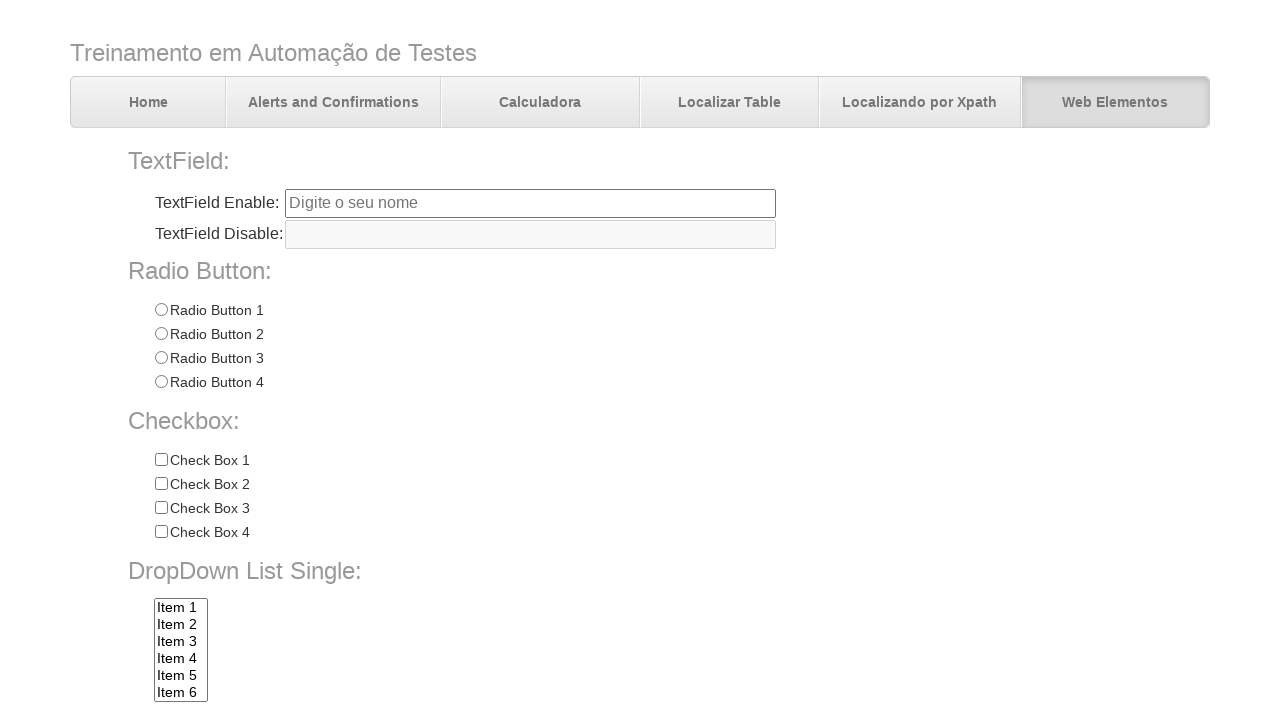

Verified that there are 4 radio buttons in the group
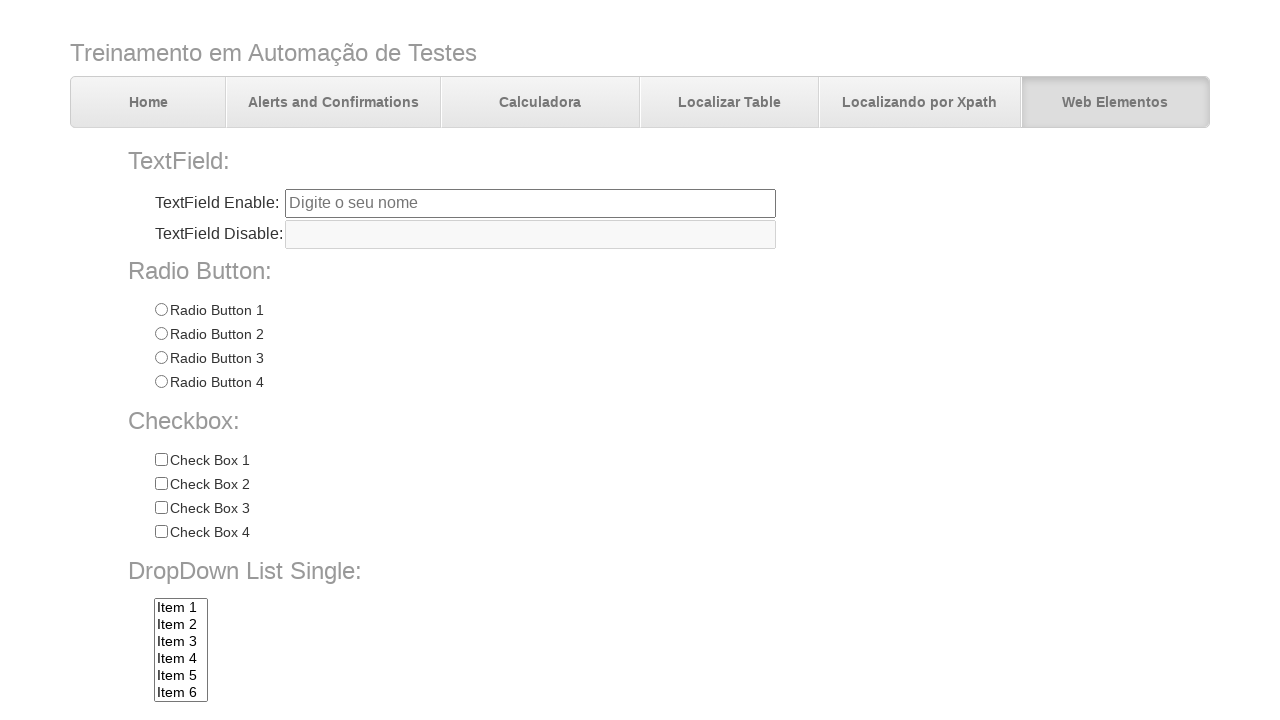

Clicked on Radio 3 radio button at (161, 358) on input[name='radioGroup1'][value='Radio 3']
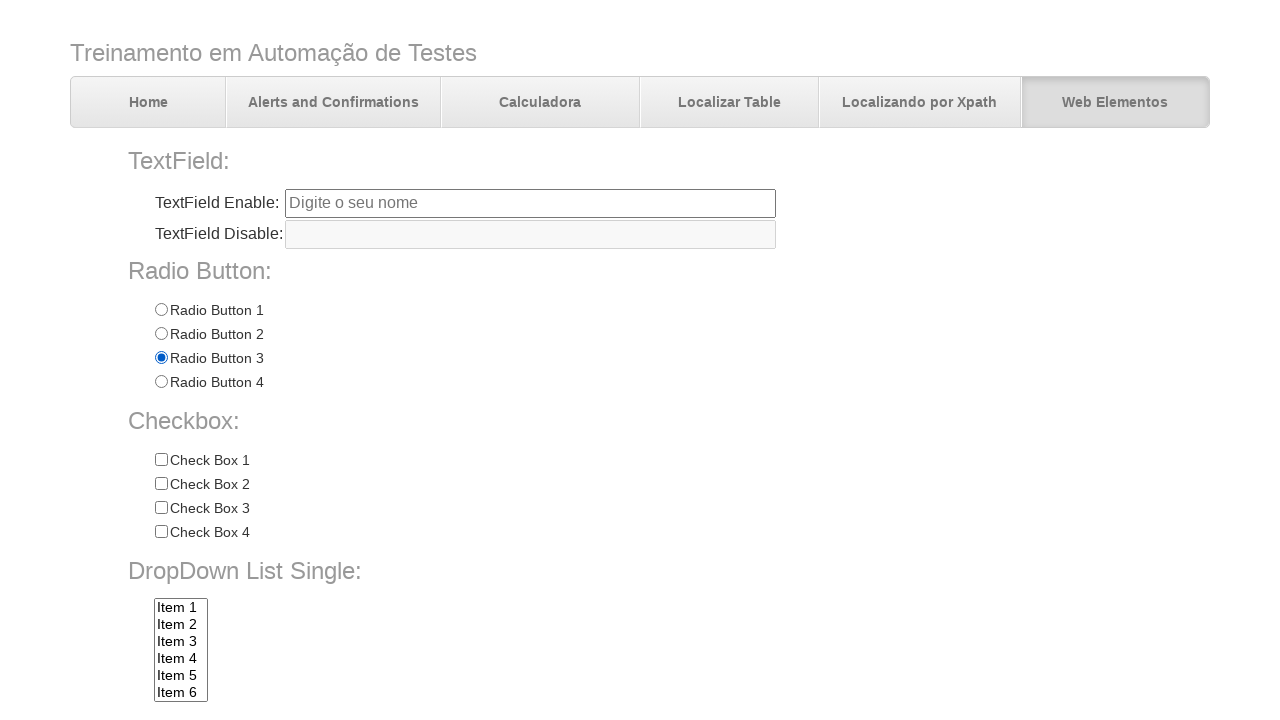

Verified that Radio 3 is selected
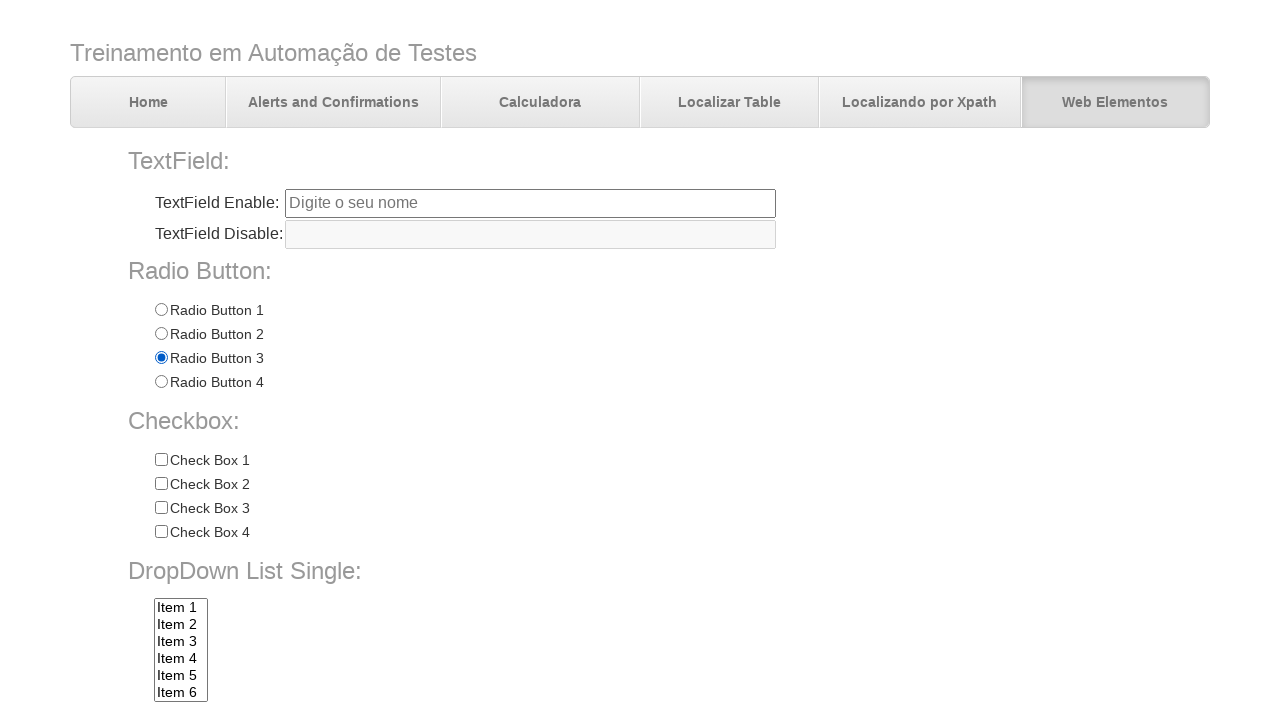

Verified that Radio 1 (first radio button) is not selected
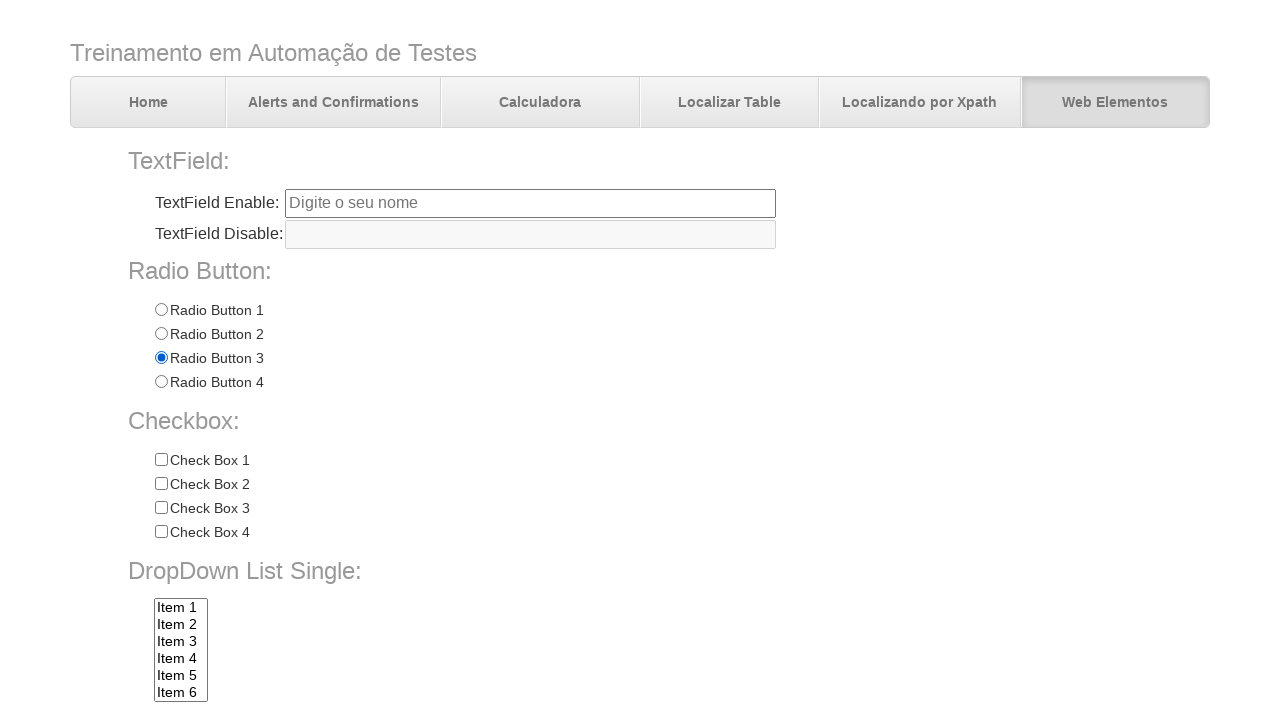

Verified that Radio 2 (second radio button) is not selected
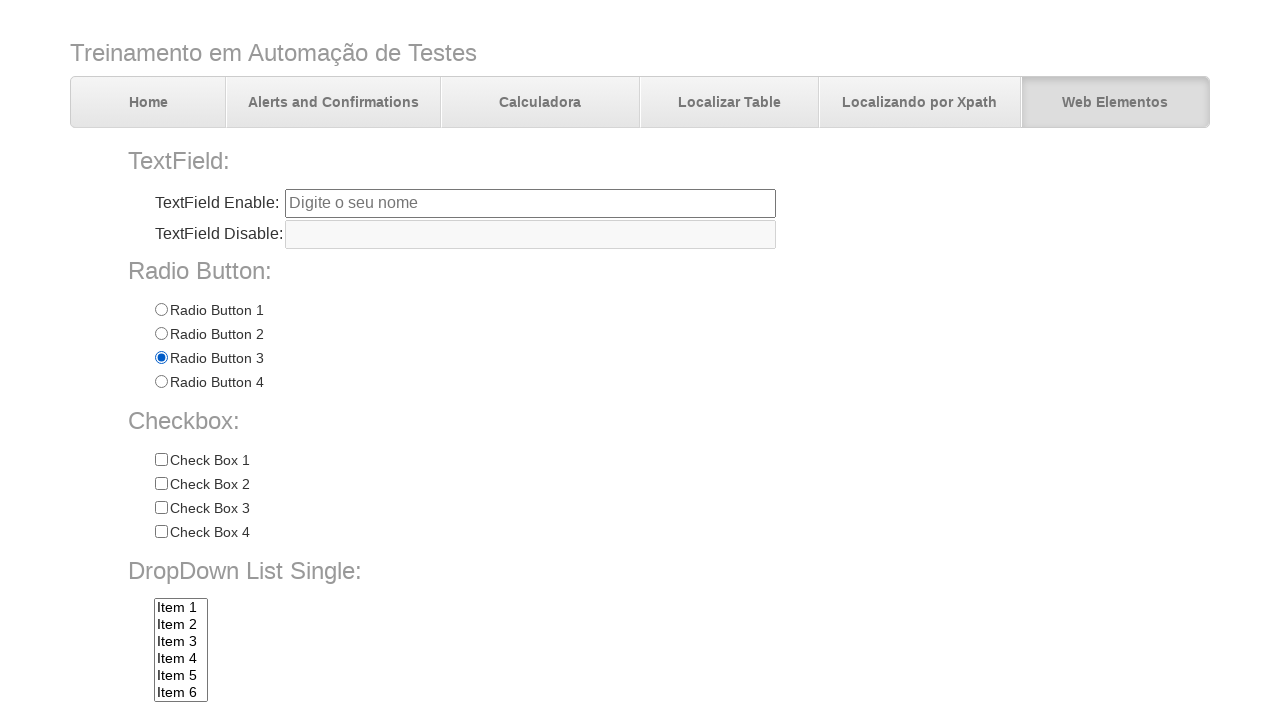

Verified that Radio 4 (fourth radio button) is not selected
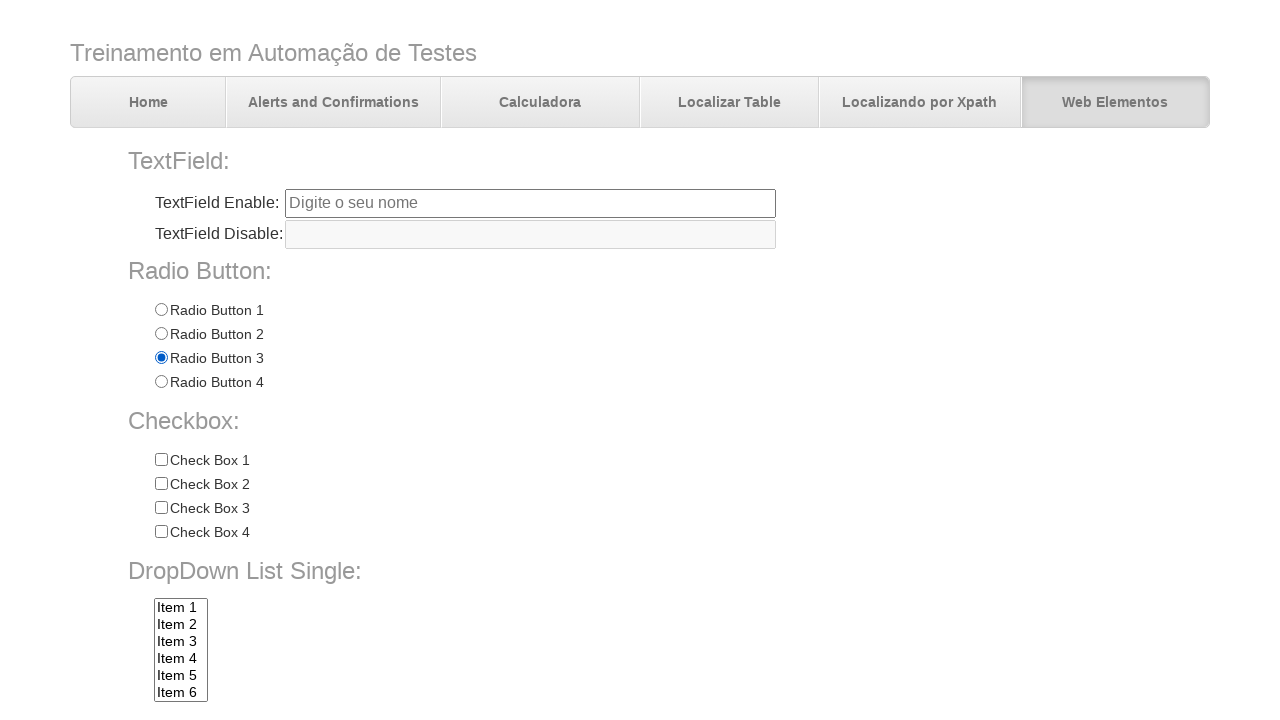

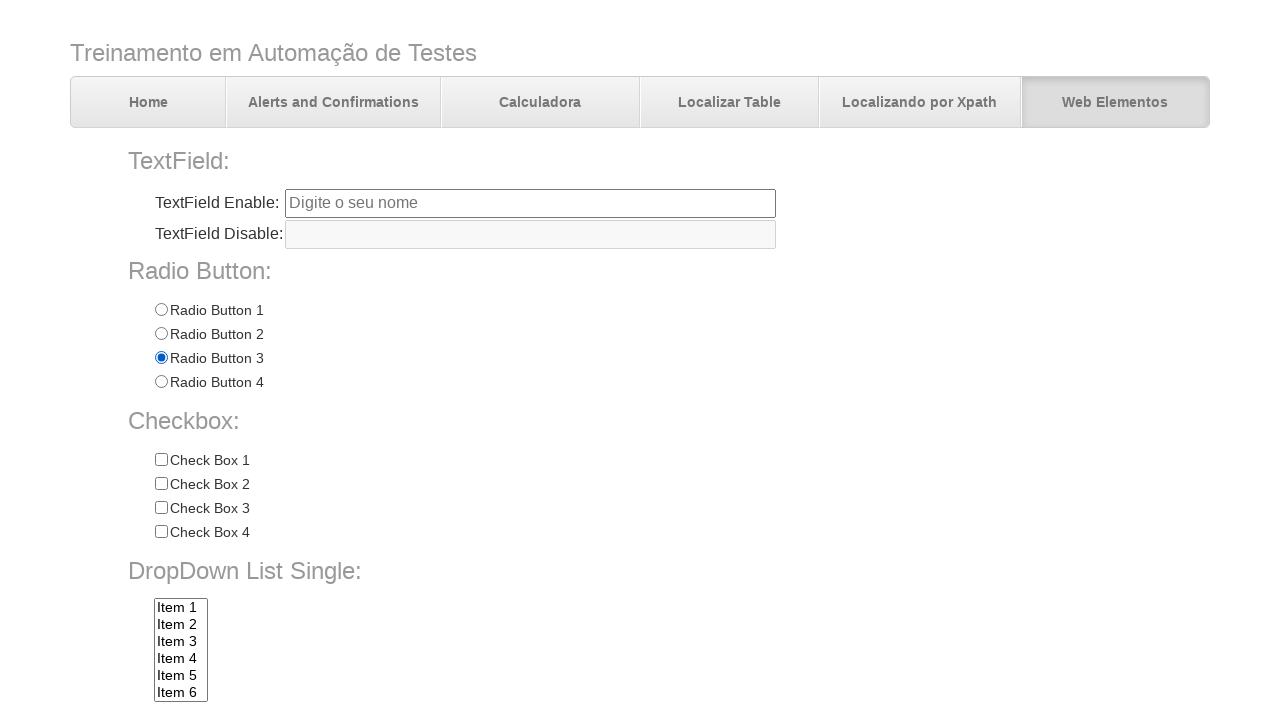